Tests scrolling functionality and validates table data by calculating sums from two different tables and verifying totals

Starting URL: https://www.rahulshettyacademy.com/AutomationPractice/

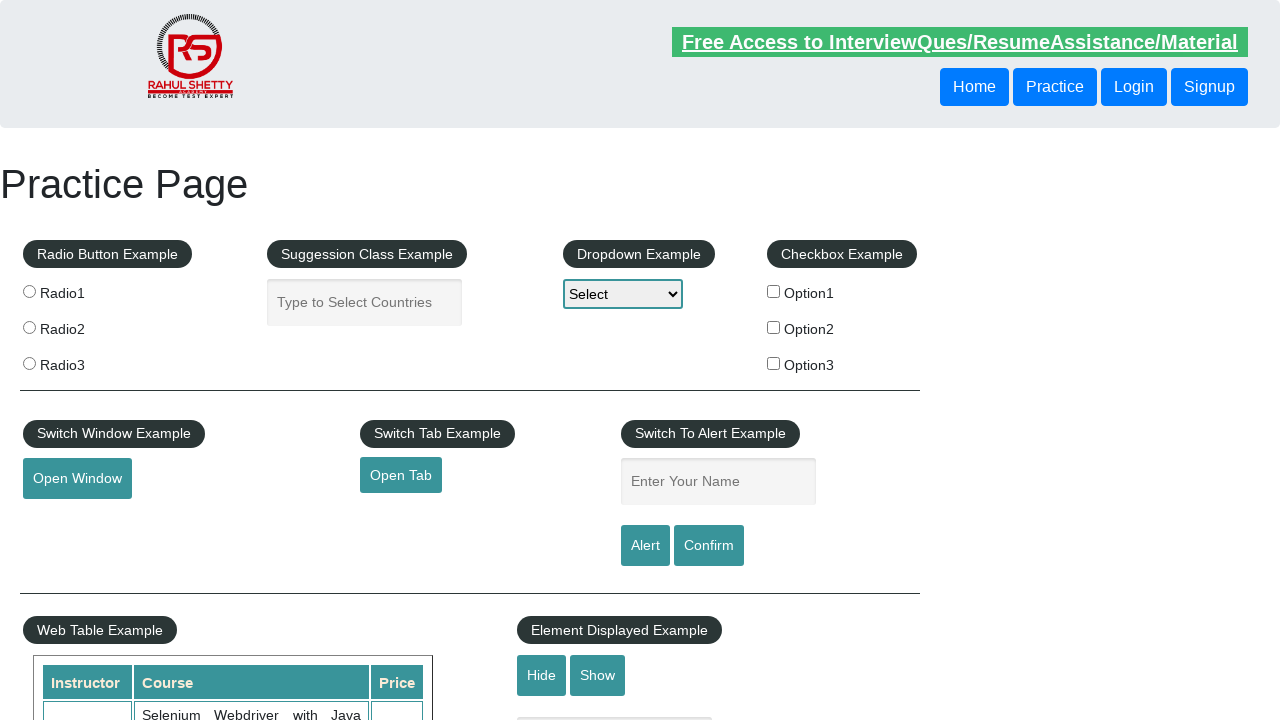

Scrolled down the page by 500 pixels
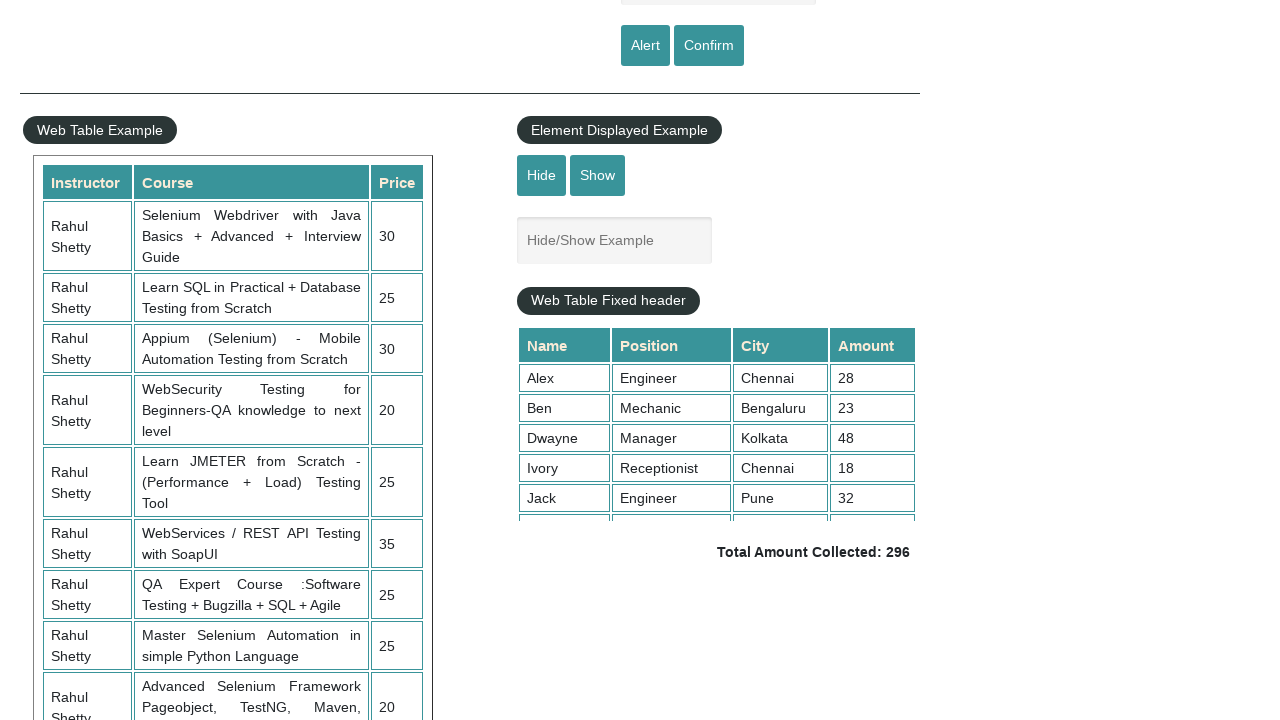

Scrolled within the fixed header table to position 5000
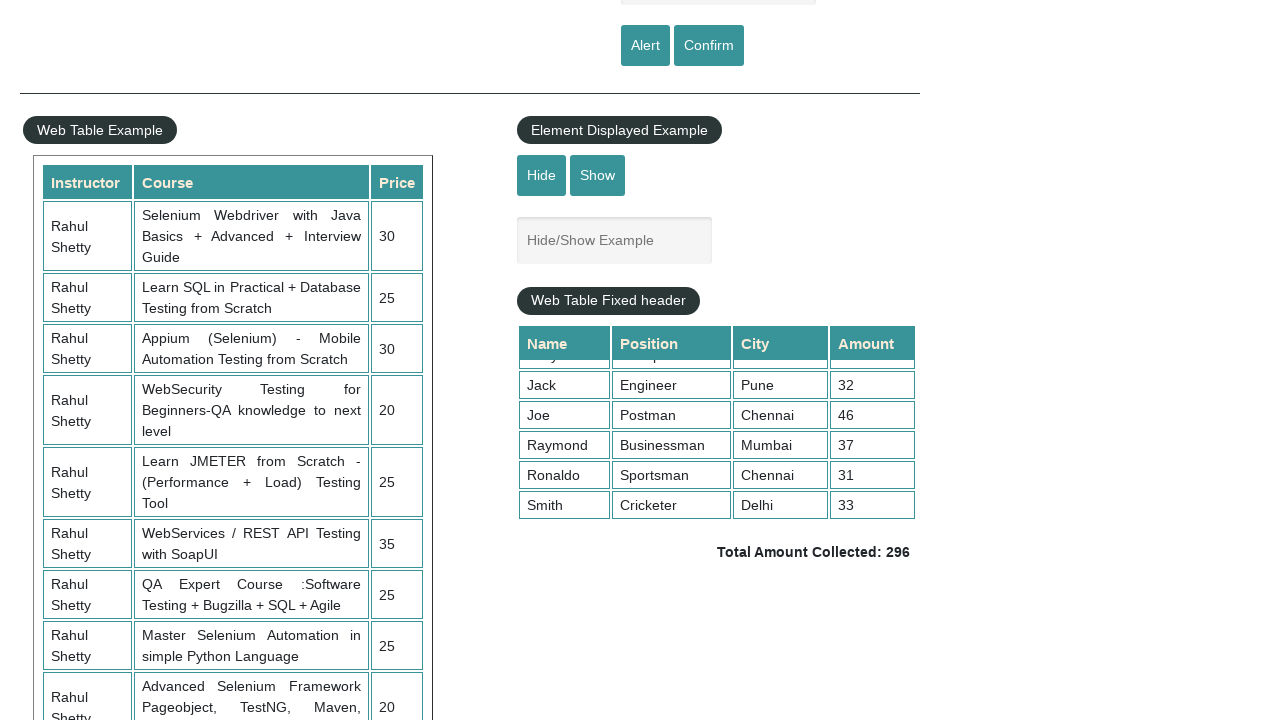

Retrieved all values from fourth column of first table
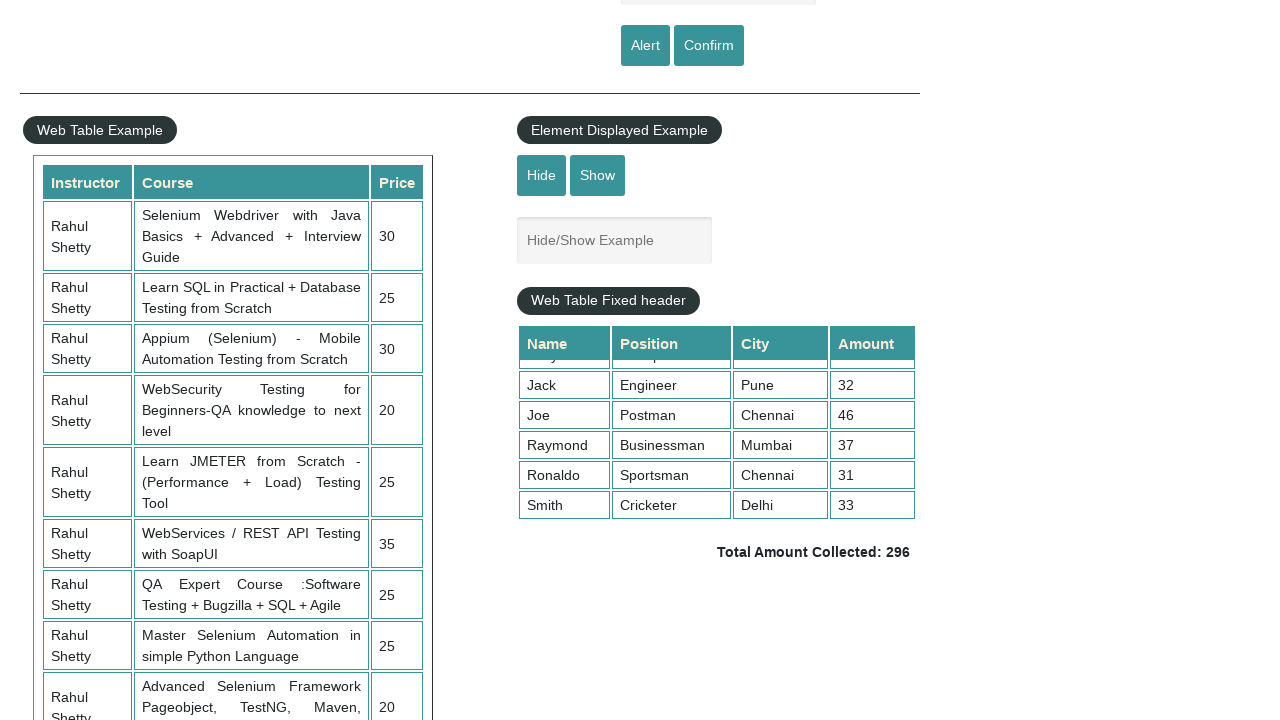

Calculated sum of first table column: 296
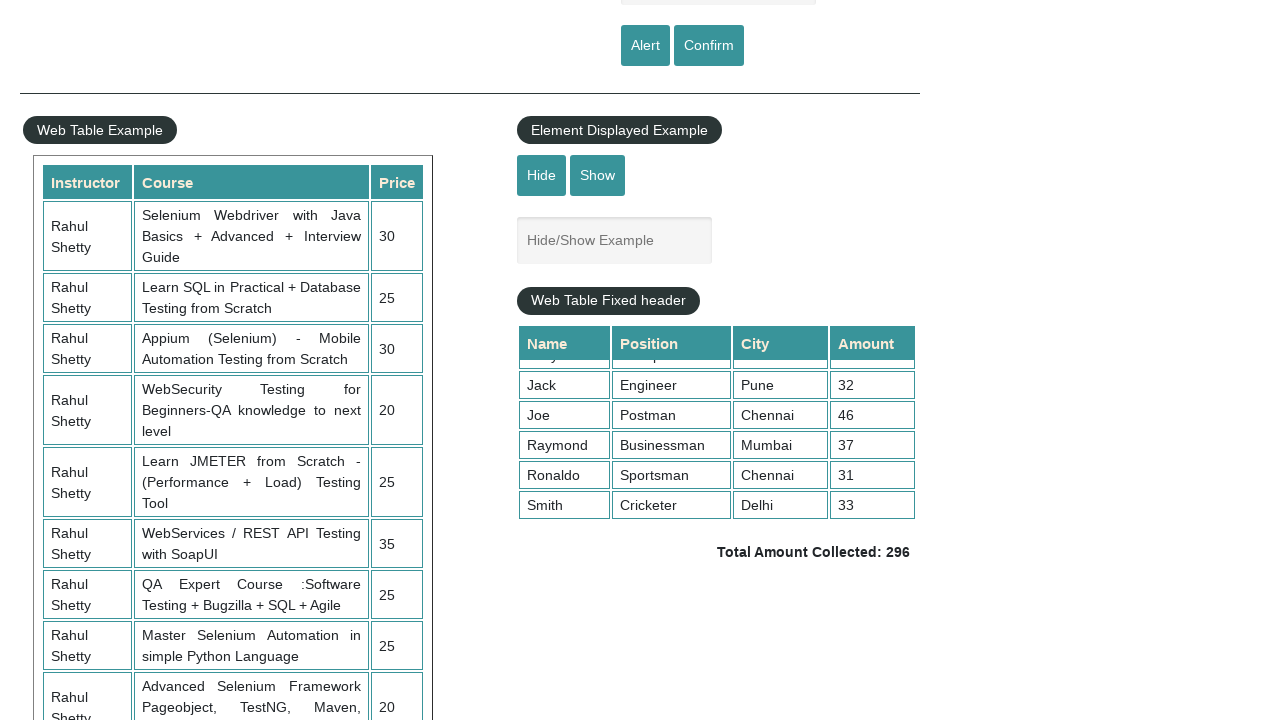

Retrieved displayed total amount text
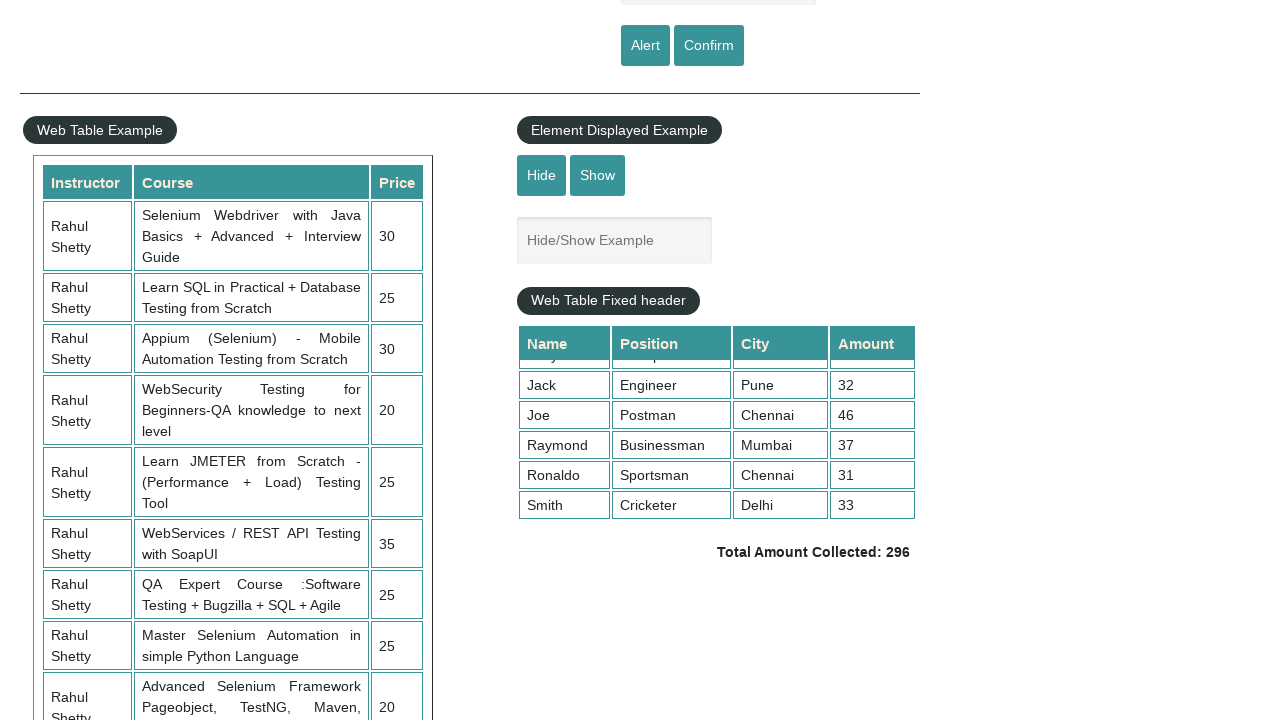

Parsed displayed total: 296
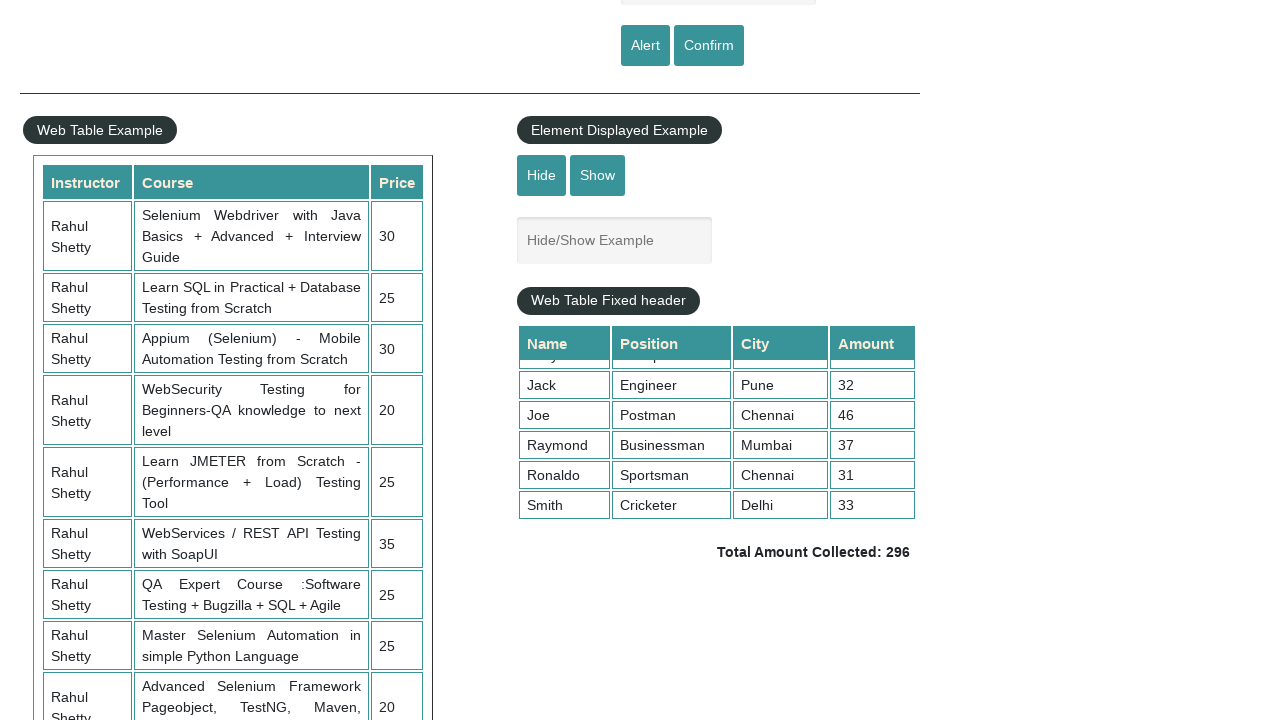

Verified first table sum matches displayed total: 296 == 296
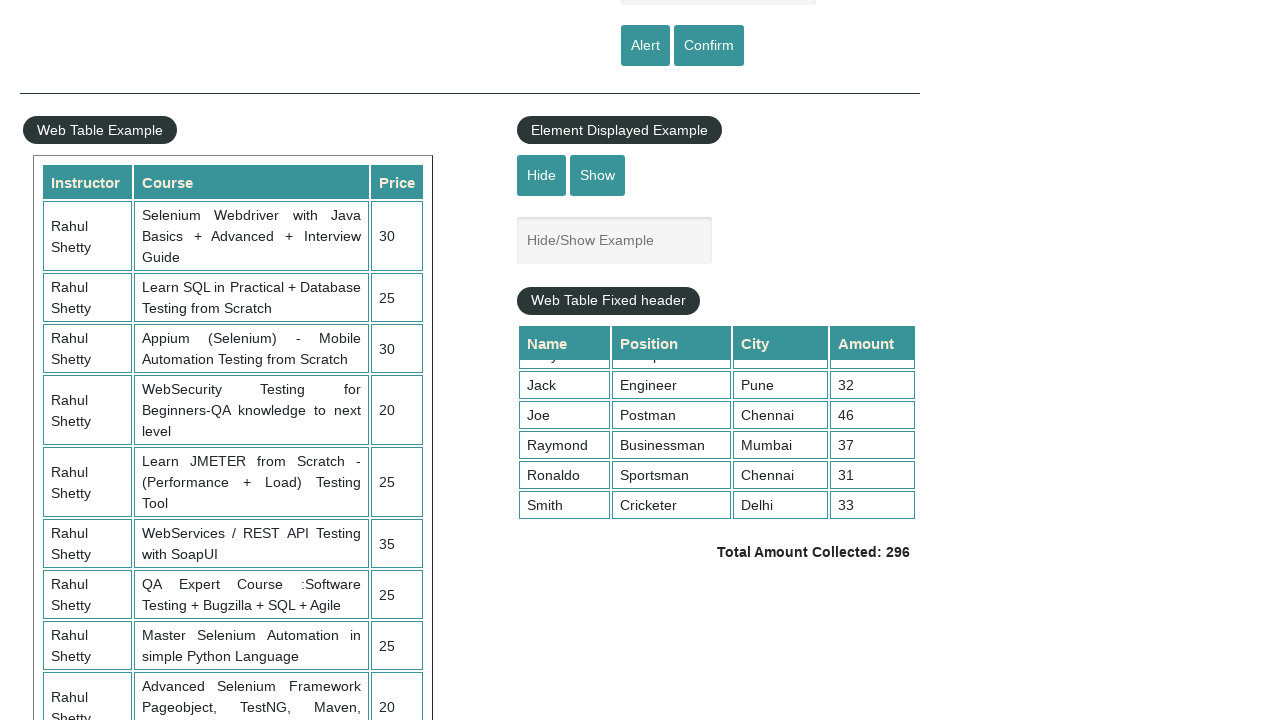

Retrieved all values from third column of second table
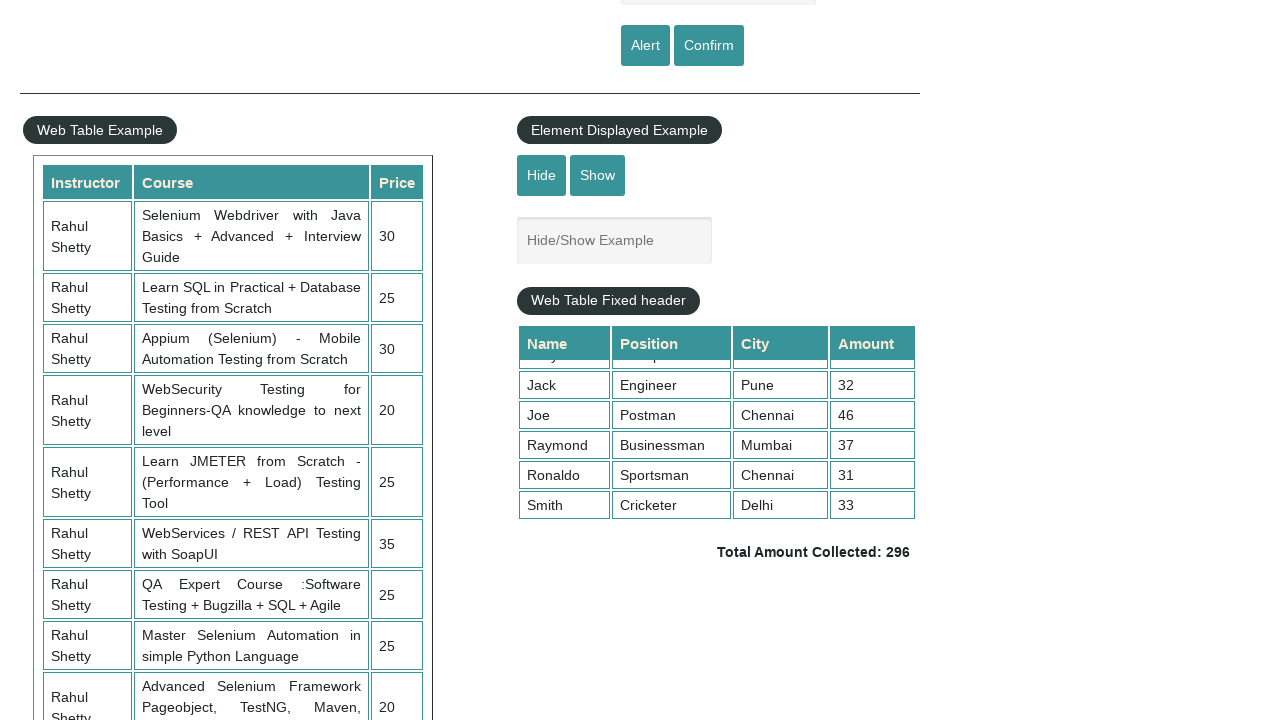

Calculated sum of second table column: 235
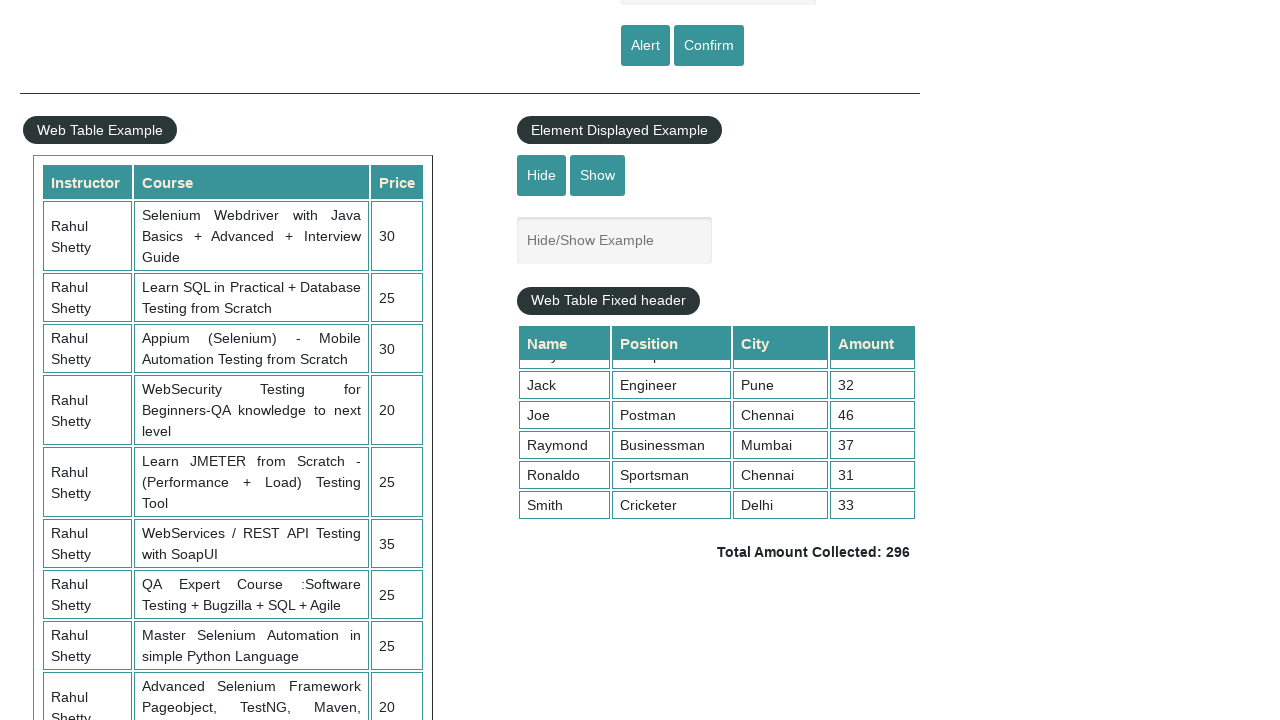

Test completed - First table sum: 296, Second table sum: 235
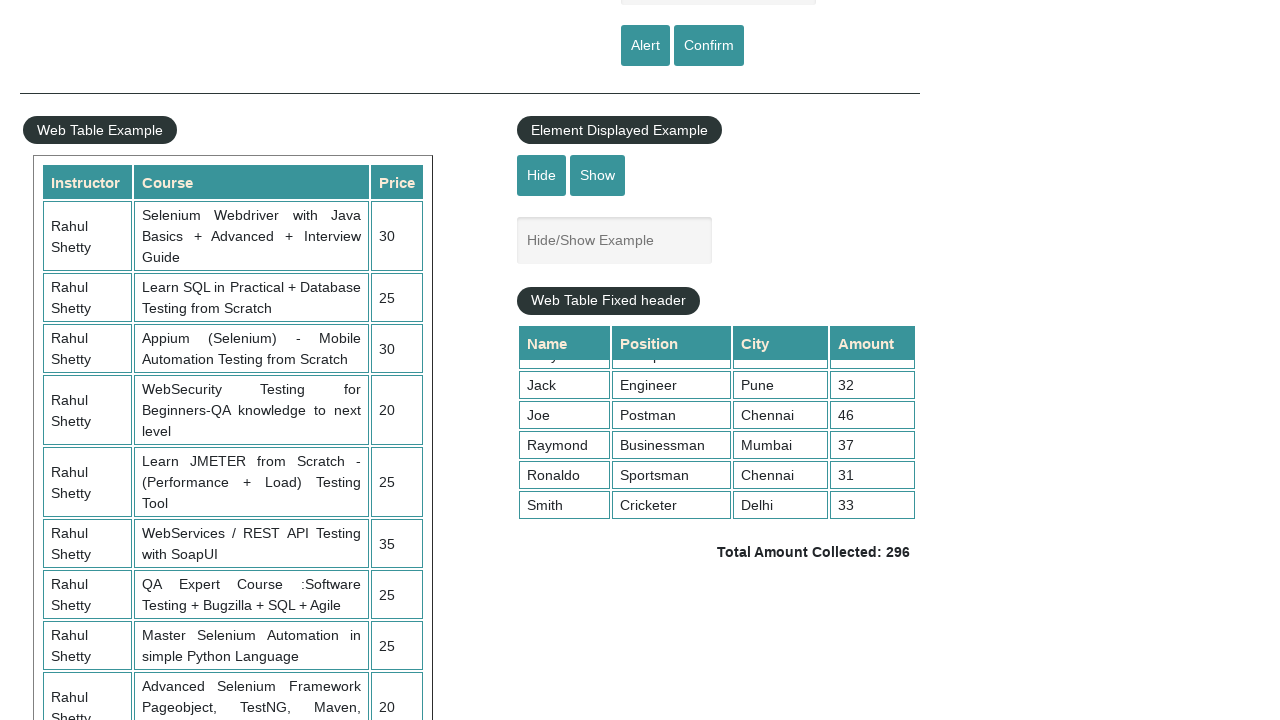

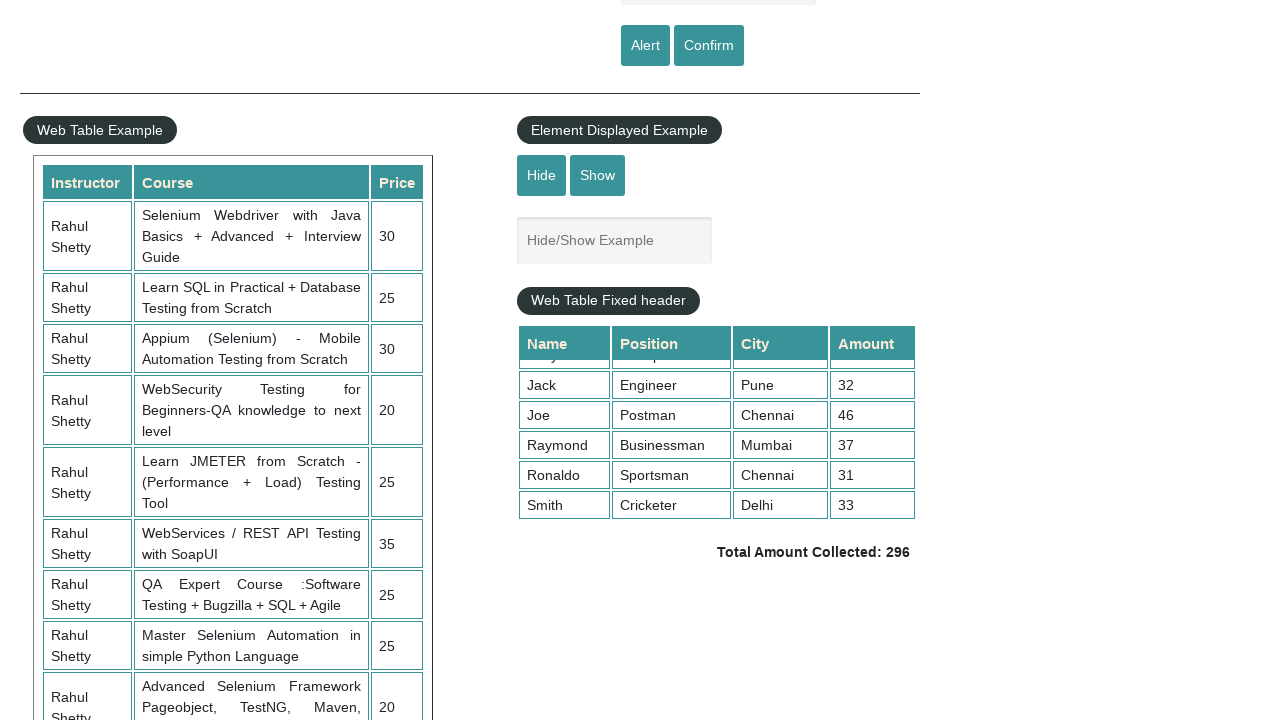